Clicks on the "Login form" link and verifies navigation to the login form page.

Starting URL: https://bonigarcia.dev/selenium-webdriver-java/

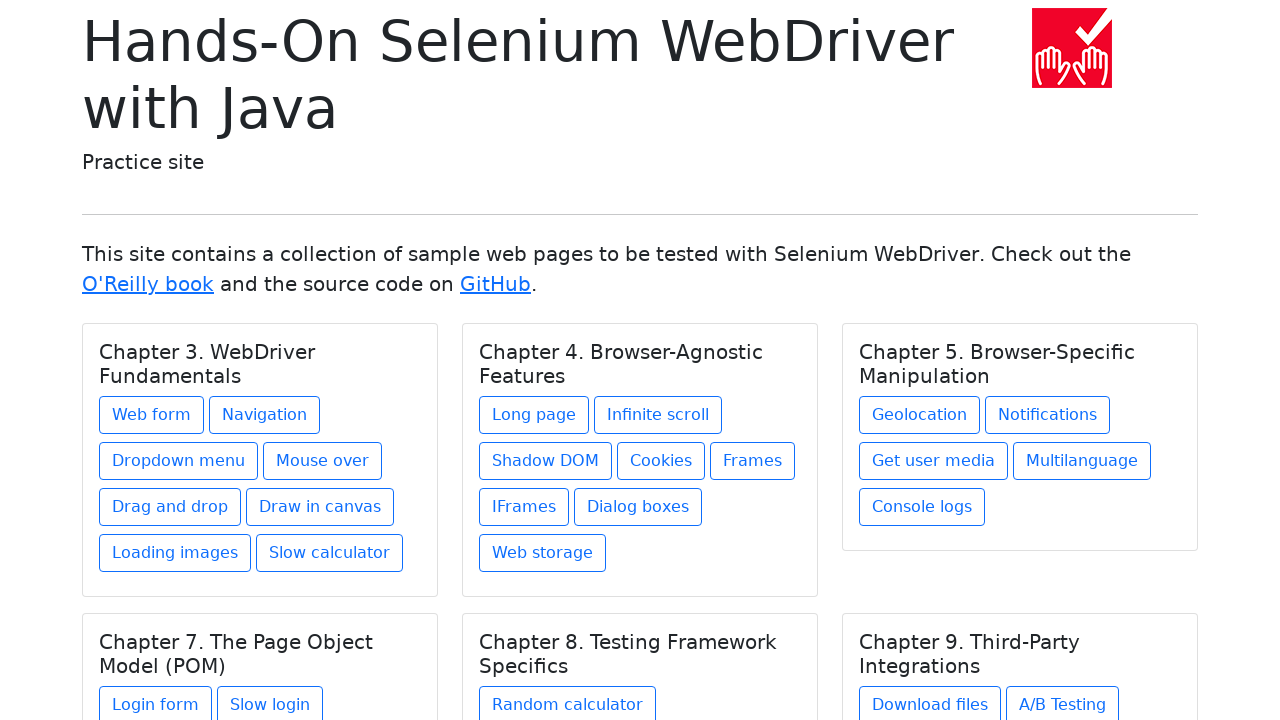

Clicked on the 'Login form' link at (156, 701) on xpath=//*[text()='Login form']
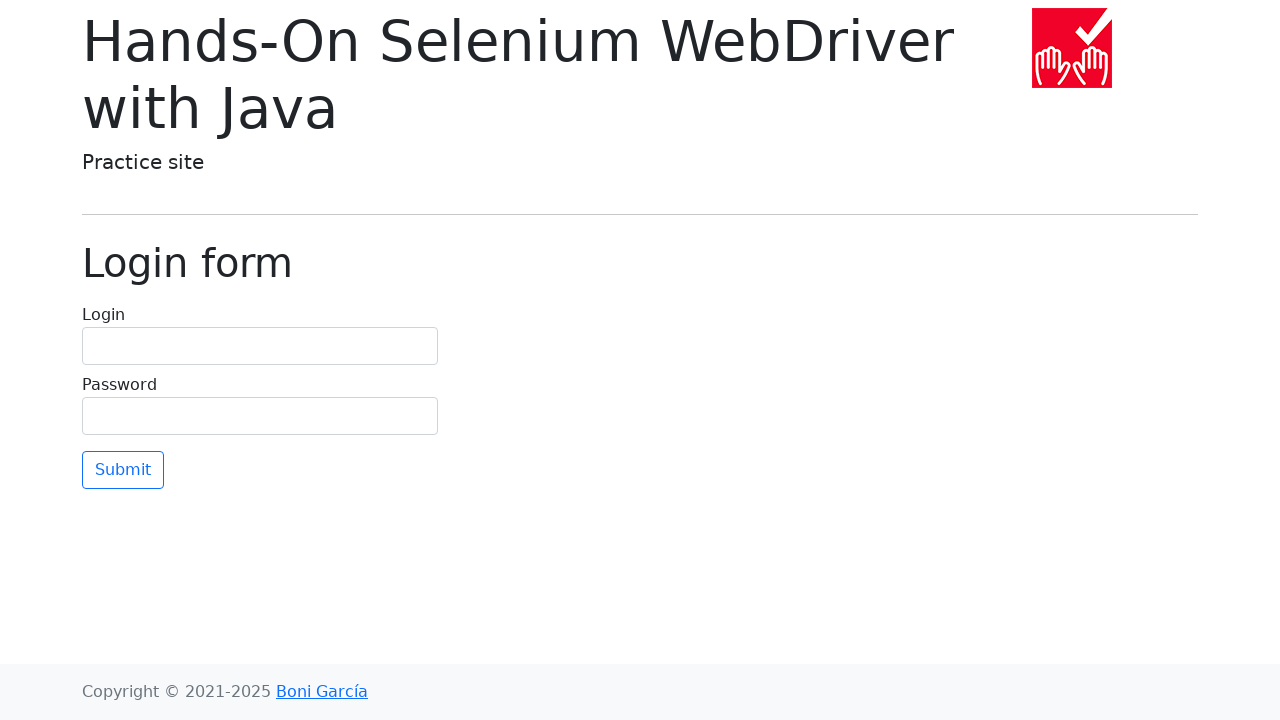

Verified navigation to login form page - 'Login form' title element is visible
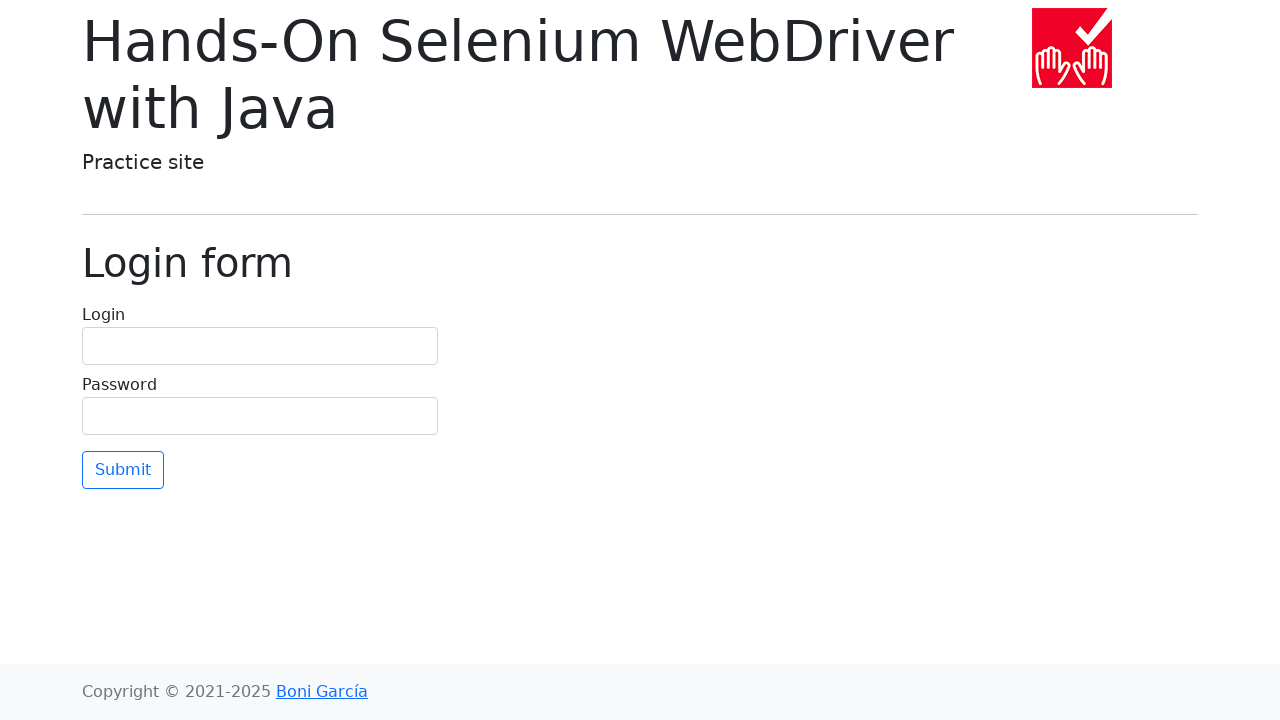

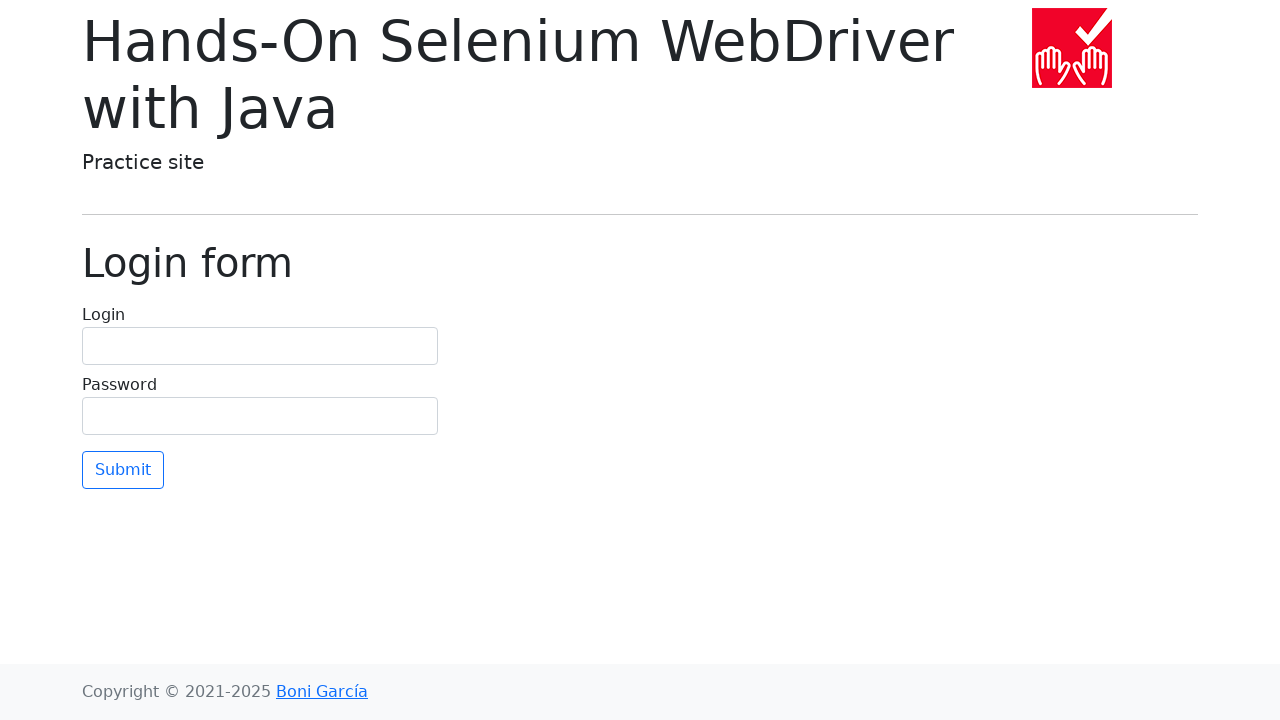